Tests dynamic loading functionality by clicking a Start button and waiting for dynamically loaded content ('Hello World!' text) to appear after a loading bar disappears

Starting URL: http://the-internet.herokuapp.com/dynamic_loading/2

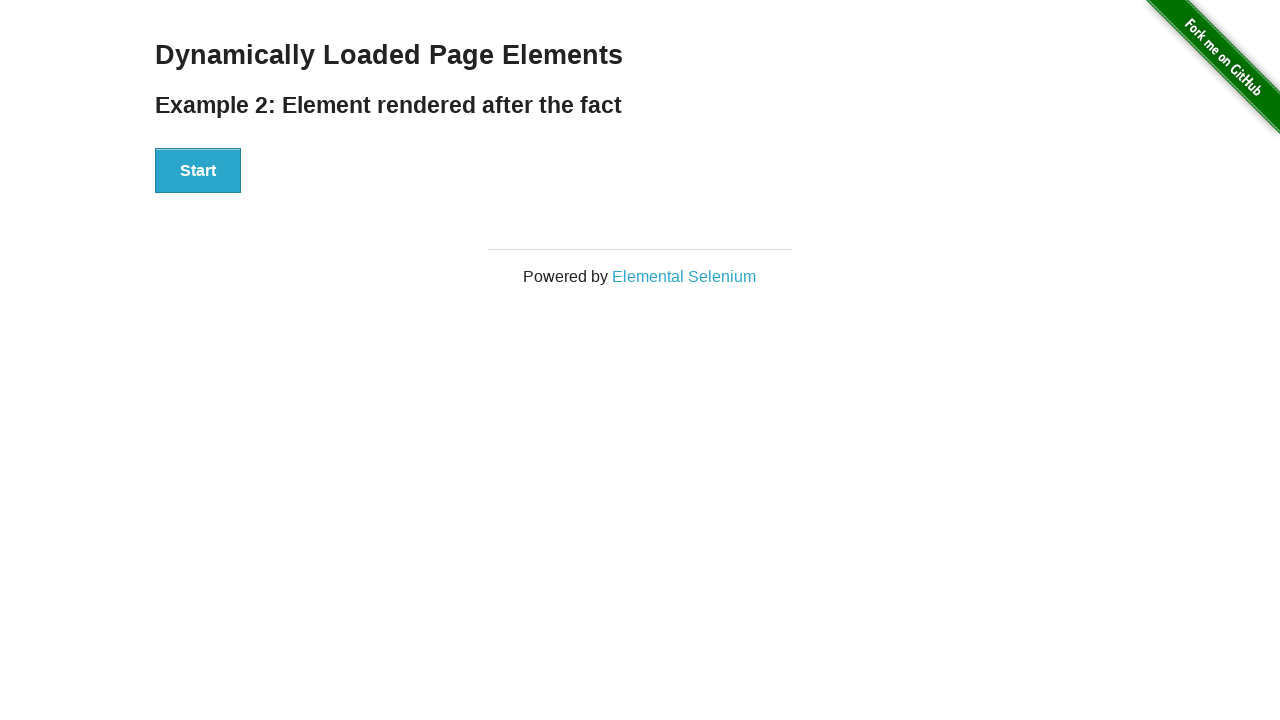

Clicked Start button to trigger dynamic loading at (198, 171) on #start button
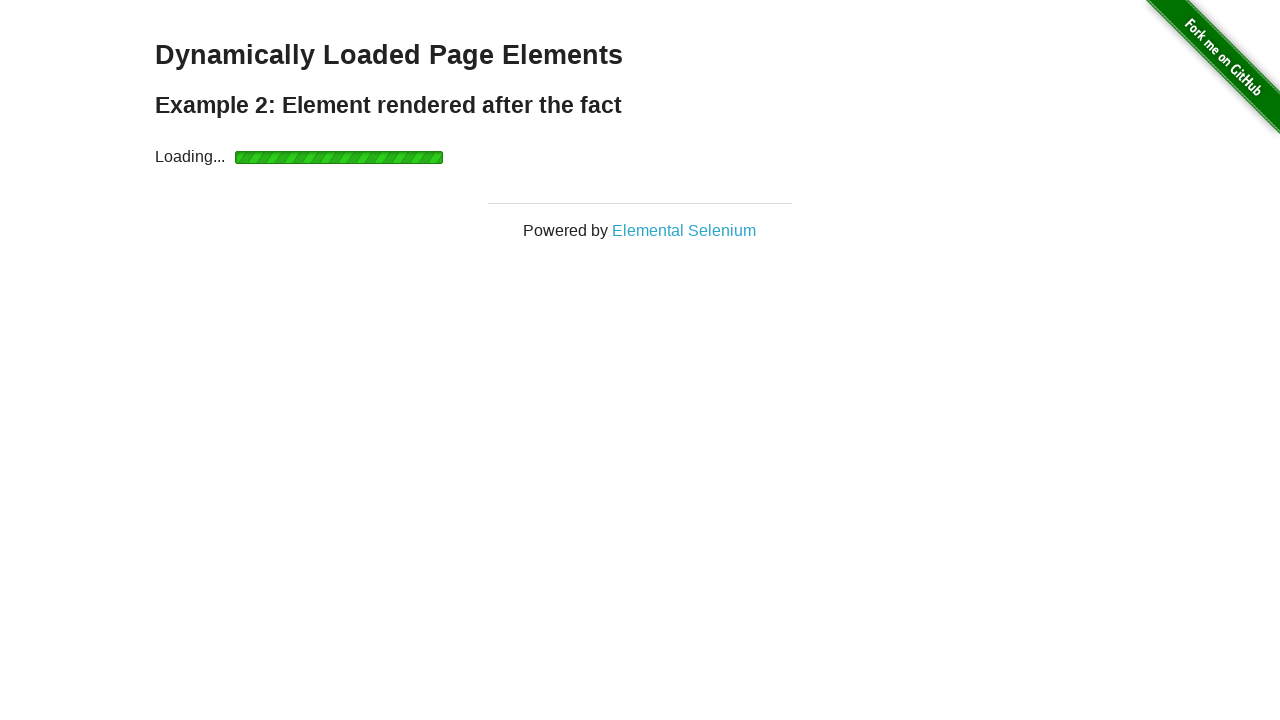

Waited for dynamically loaded content (#finish element) to appear after loading bar disappeared
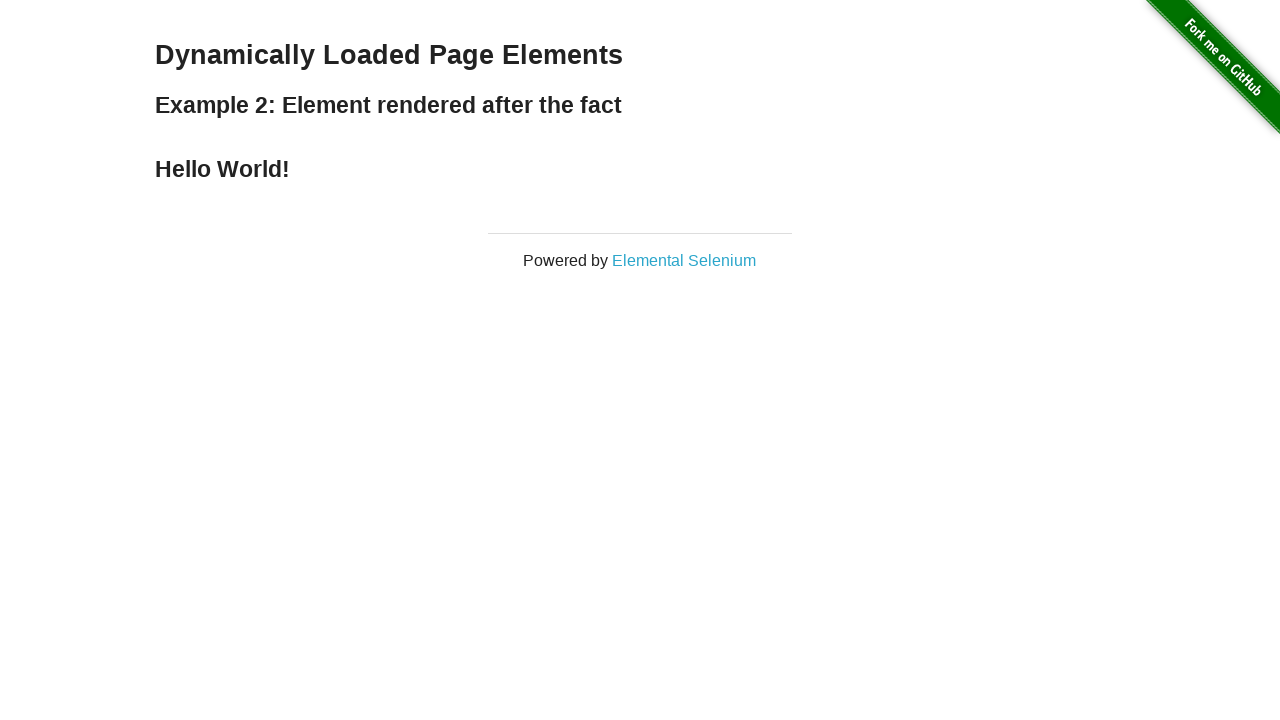

Verified that 'Hello World!' text is visible in the finish element
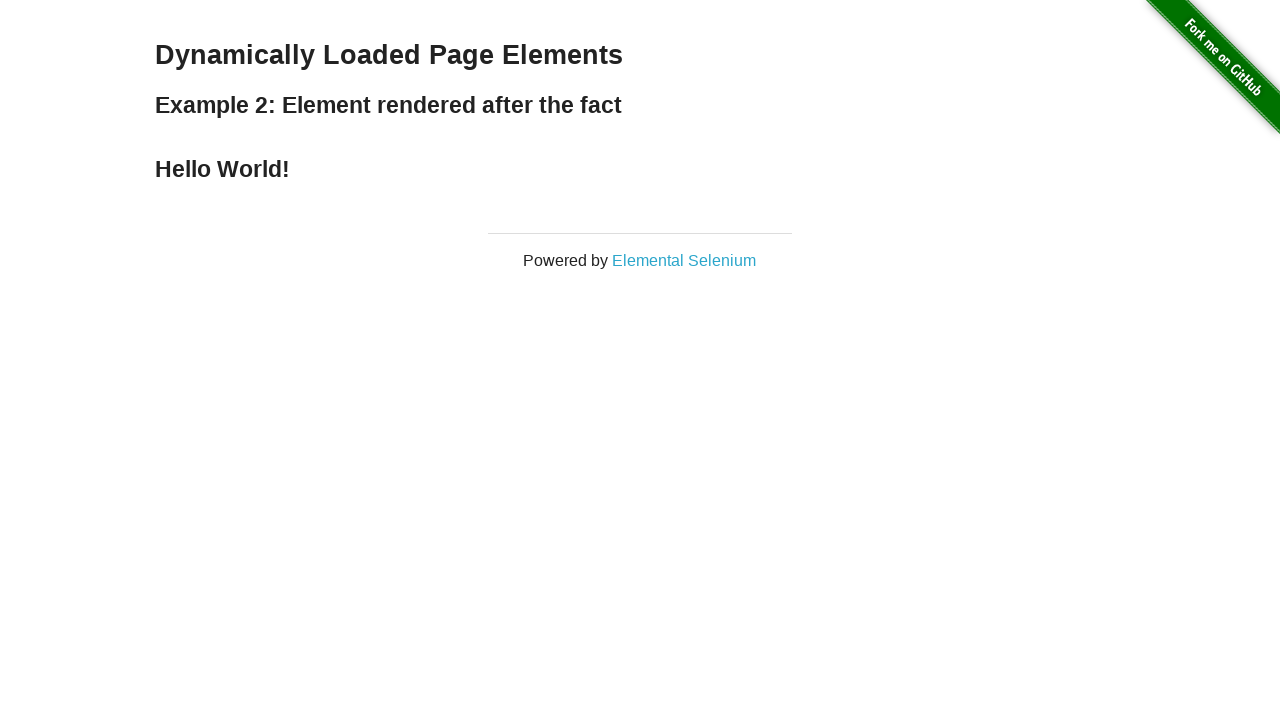

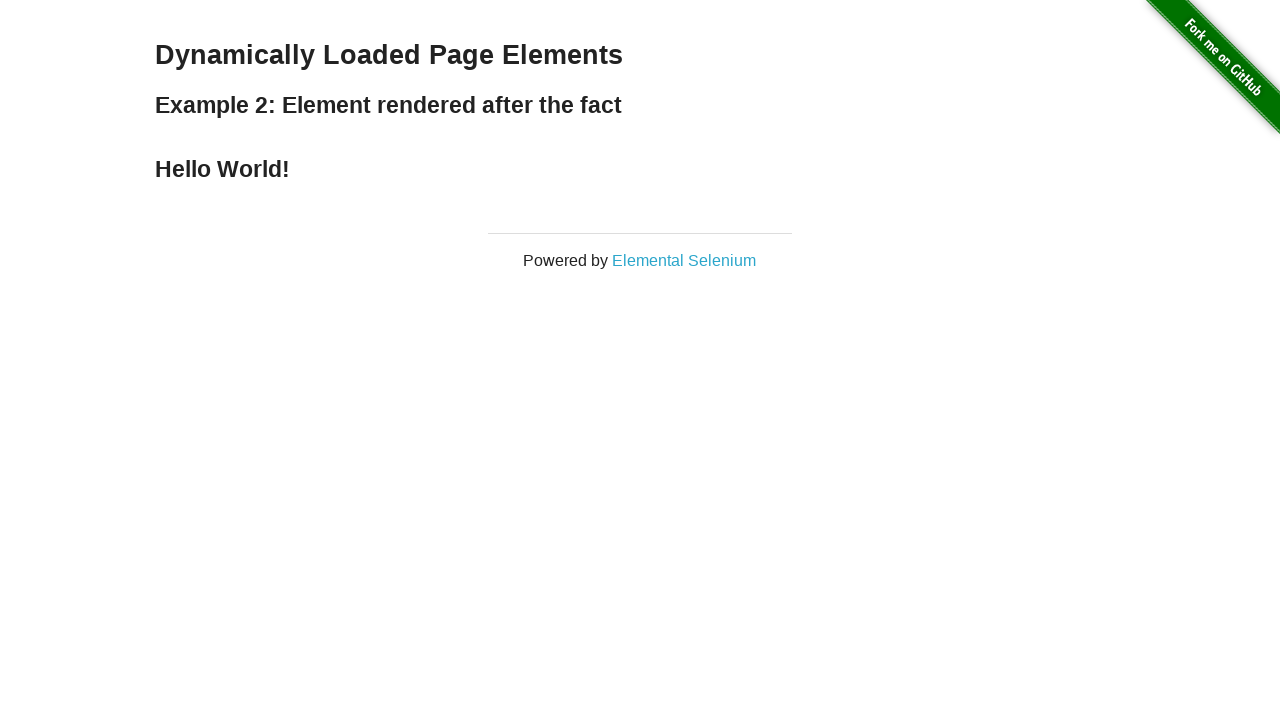